Navigates to the UNDG.org homepage and verifies the page loads successfully

Starting URL: http://undg.org

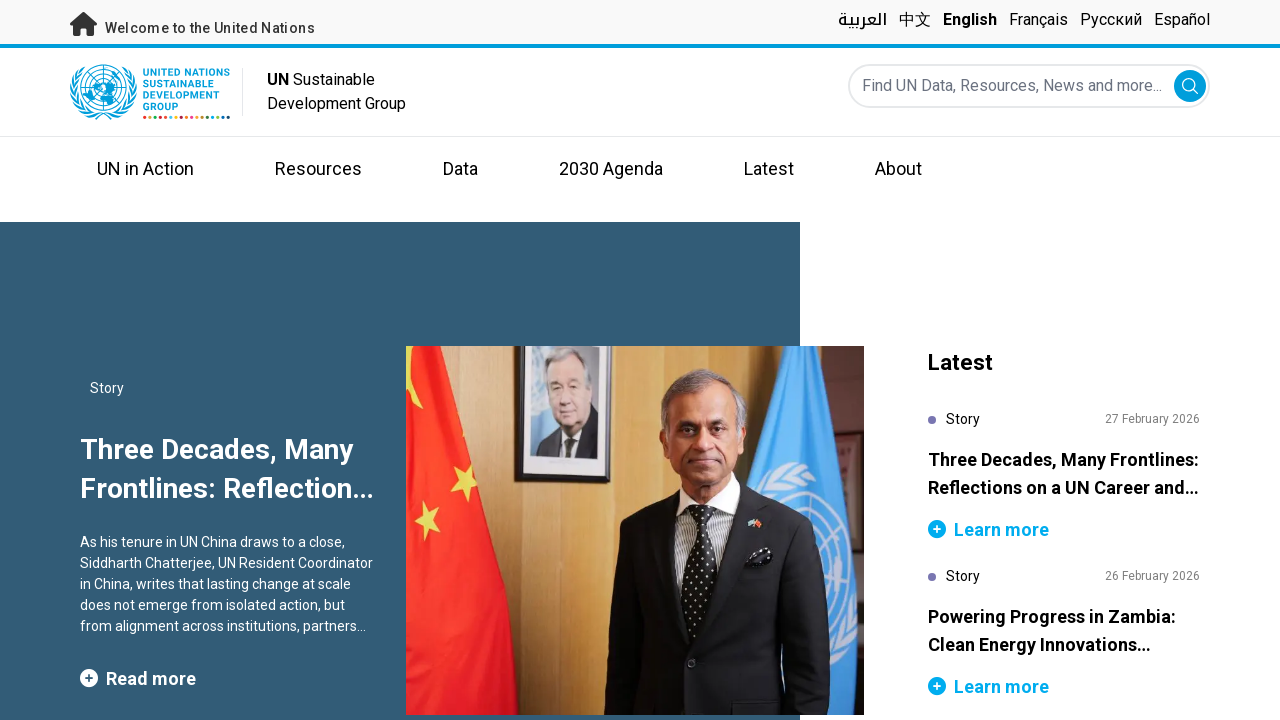

Waited for page to reach networkidle state
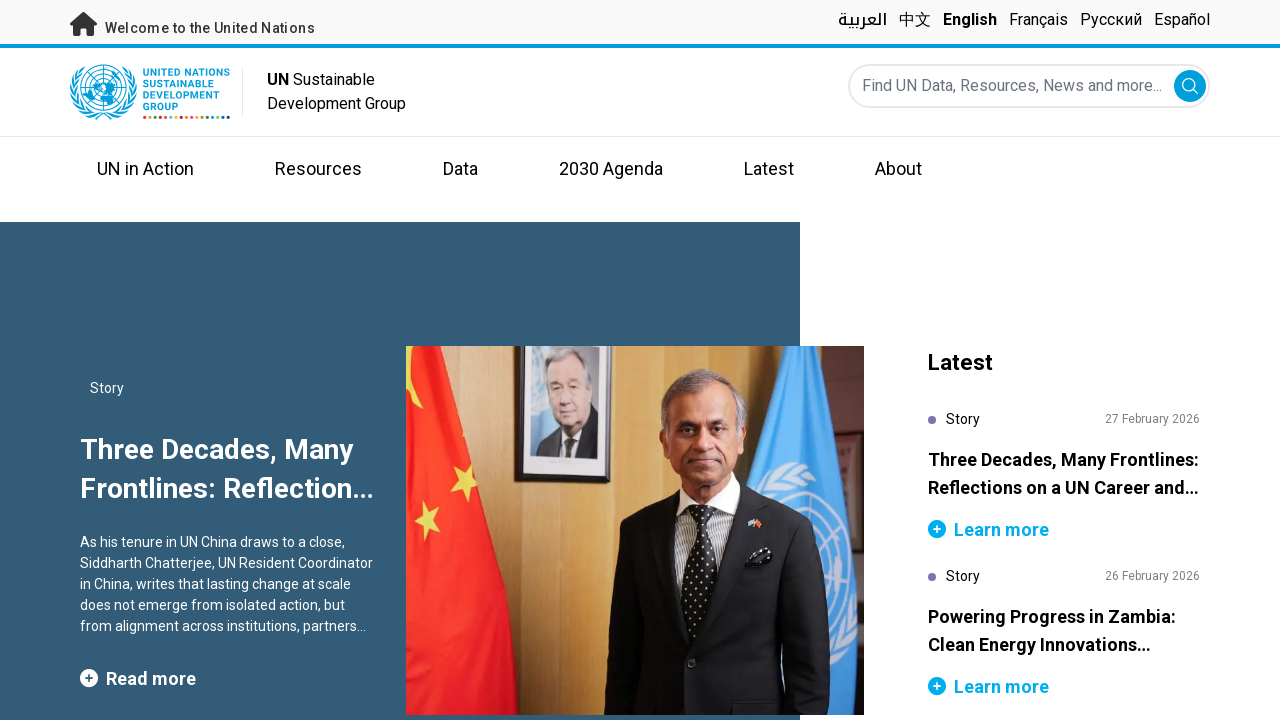

Verified body element is present on UNDG.org homepage
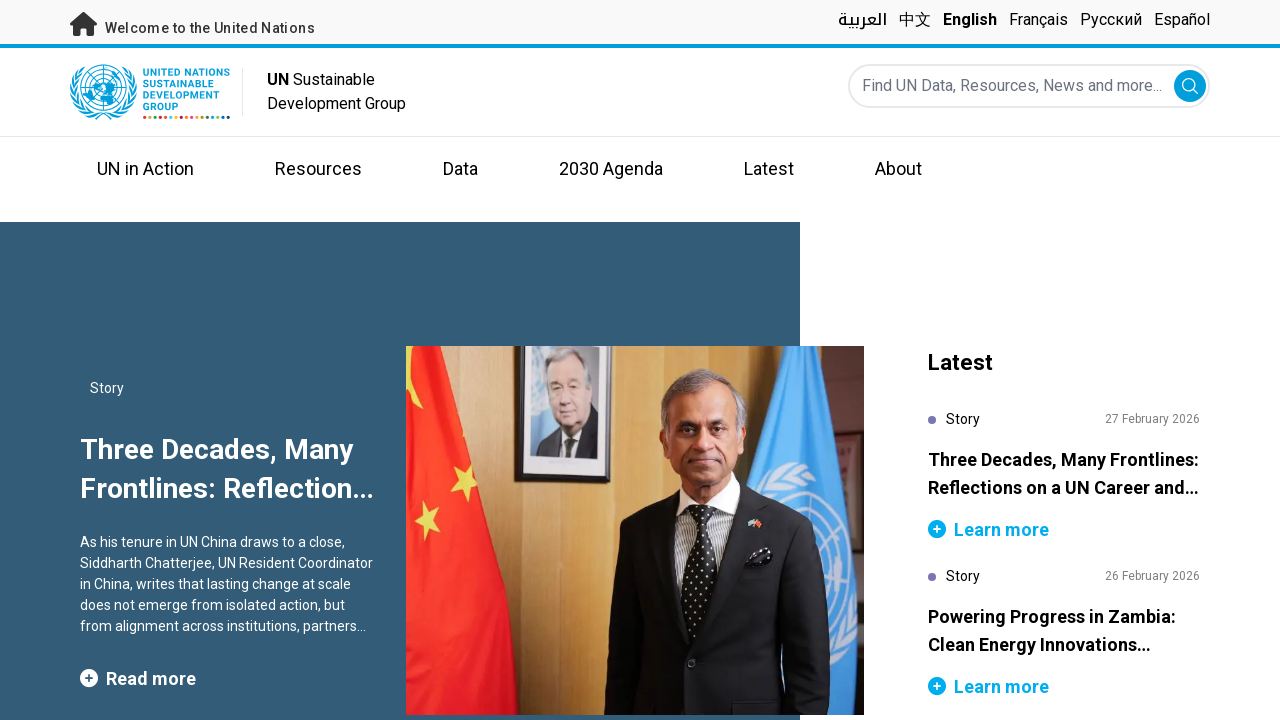

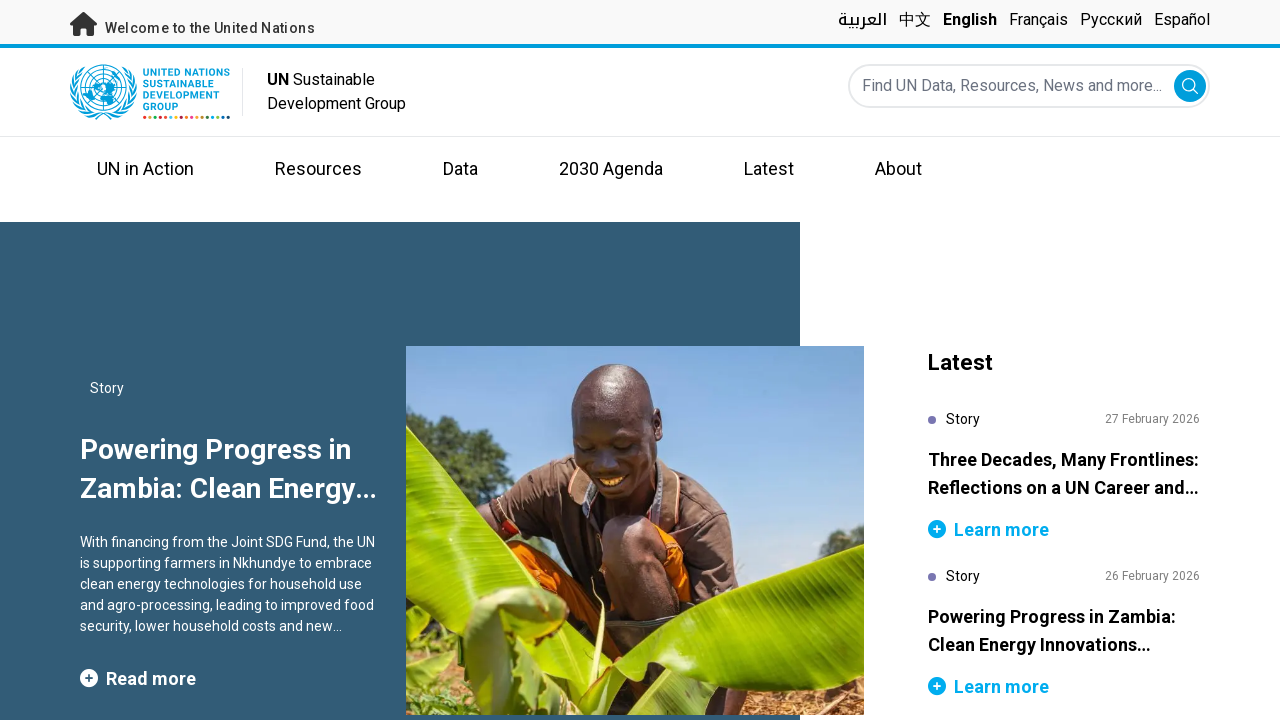